Tests the MS-FLO web service form submission by selecting MS-DIAL option, uploading a file, configuring various analysis parameters (disabling contaminant ion removal and adducts, setting duplicate and isotope tolerances), and submitting the form.

Starting URL: https://msflo.fiehnlab.ucdavis.edu/#/submit

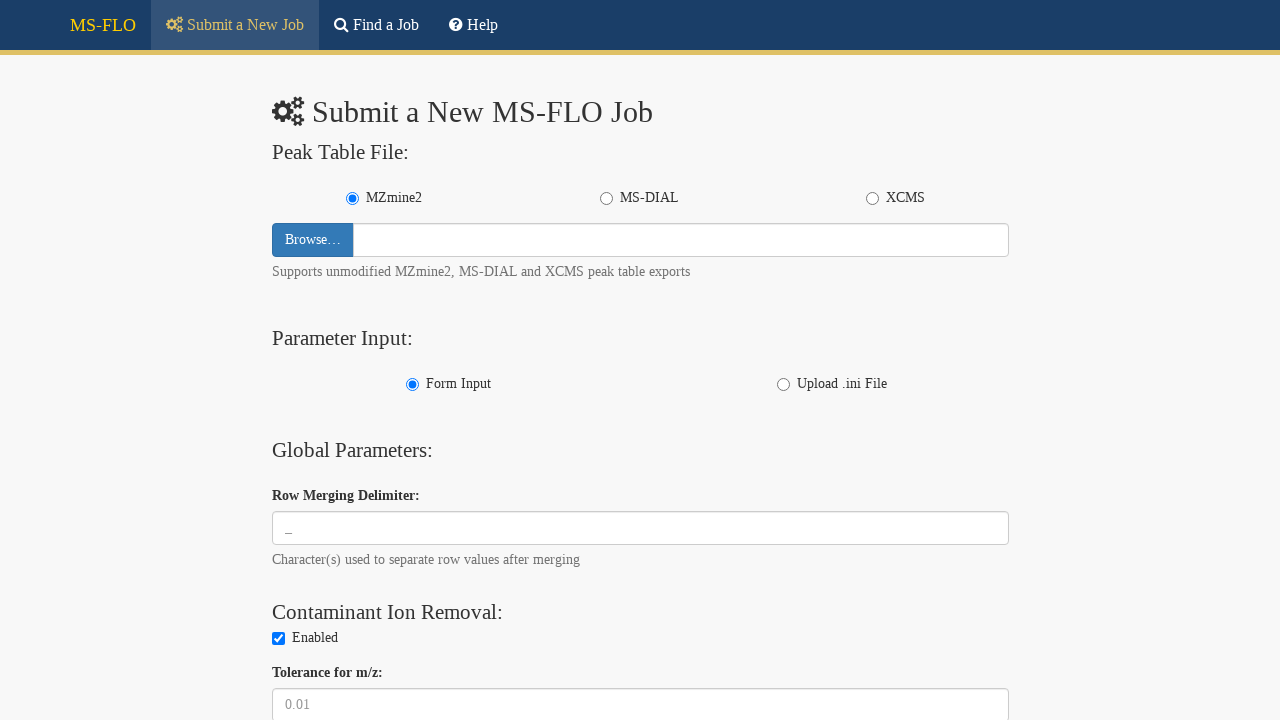

Selected MS-DIAL option by clicking radio button at (353, 199) on //label/input[@type='radio']
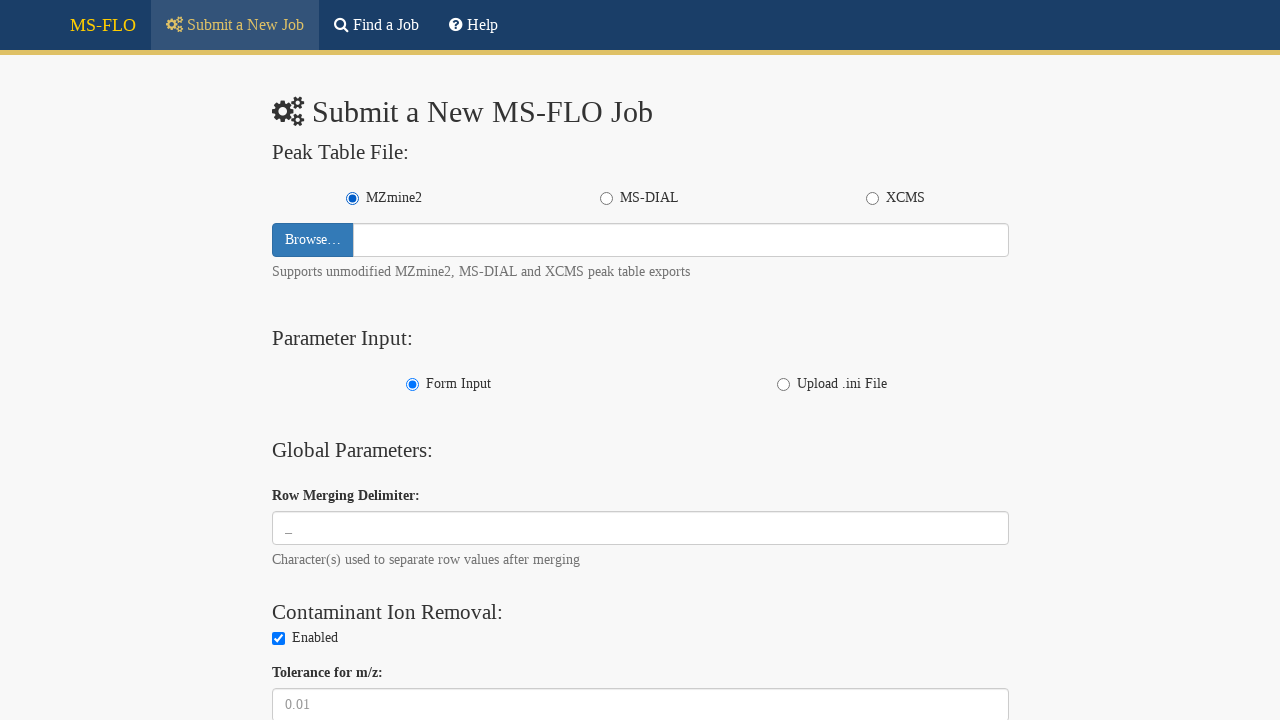

Clicked MS-DIAL selection confirmation at (607, 199) on xpath=/html/body/div/div/form/div[2]/div/div[2]/label/input
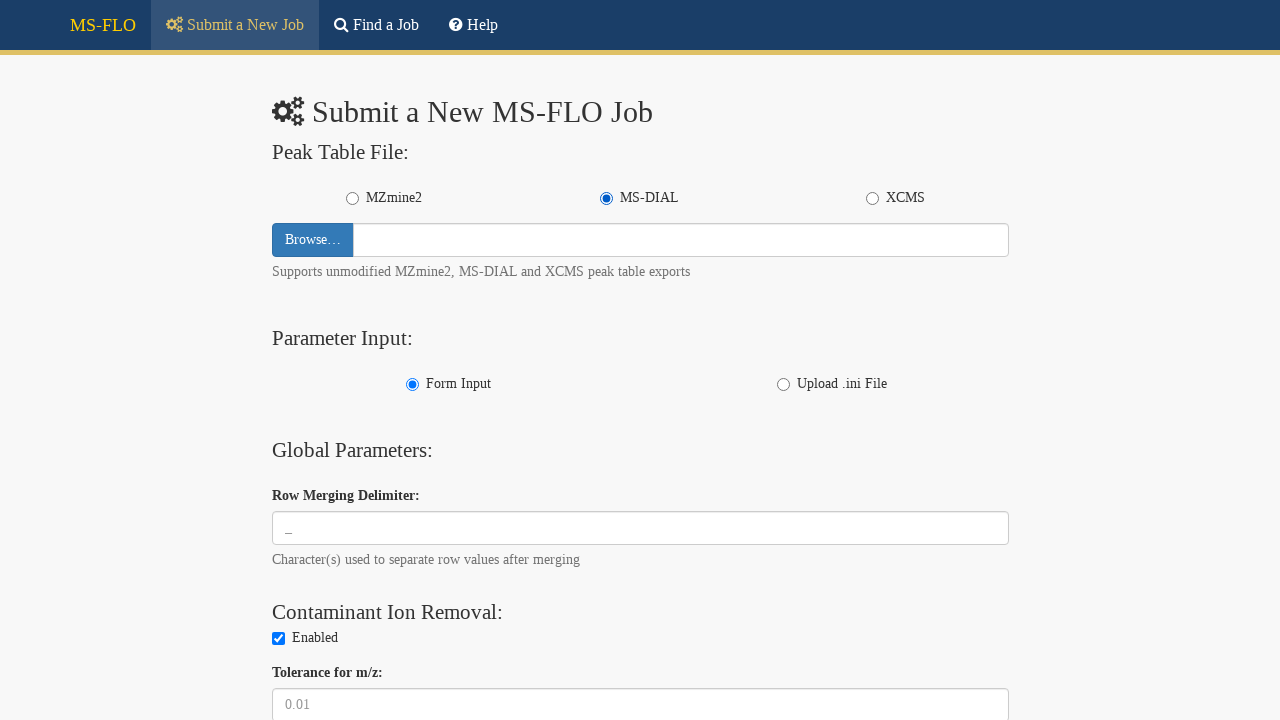

Initialized file upload input
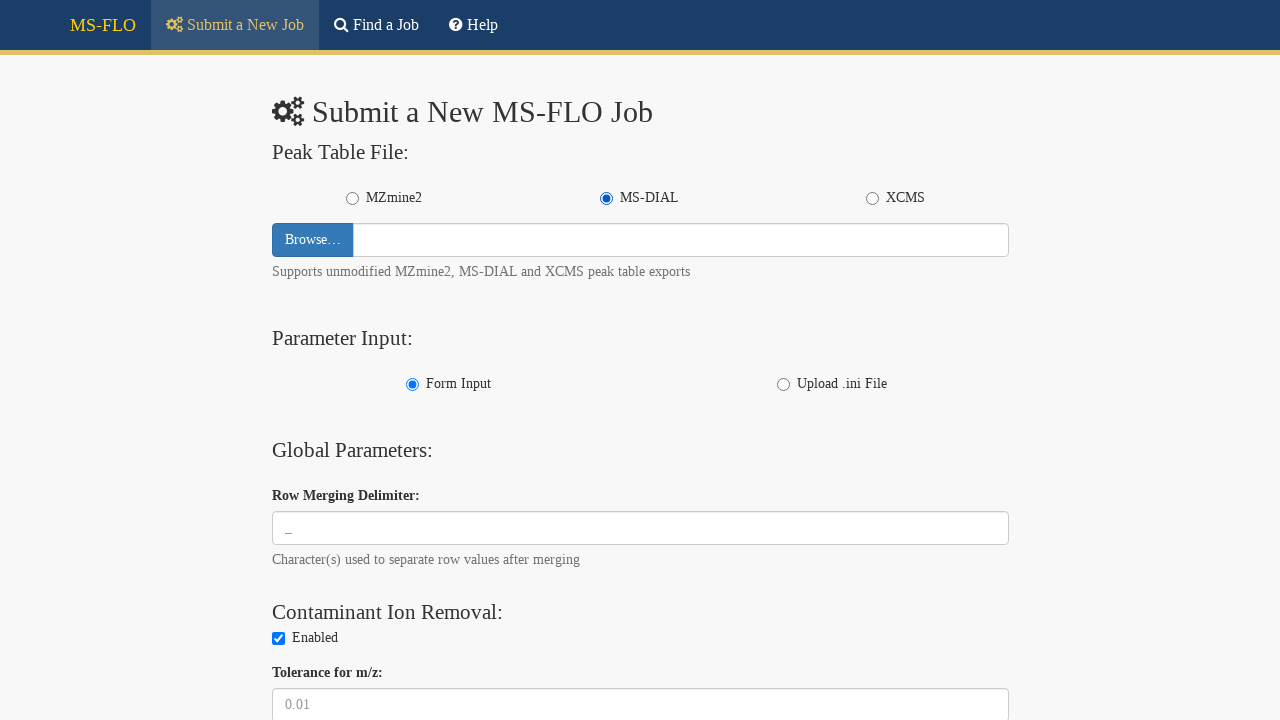

Disabled contaminant ion removal at (278, 638) on xpath=/html/body/div/div/form/div[5]/div[2]/label/input
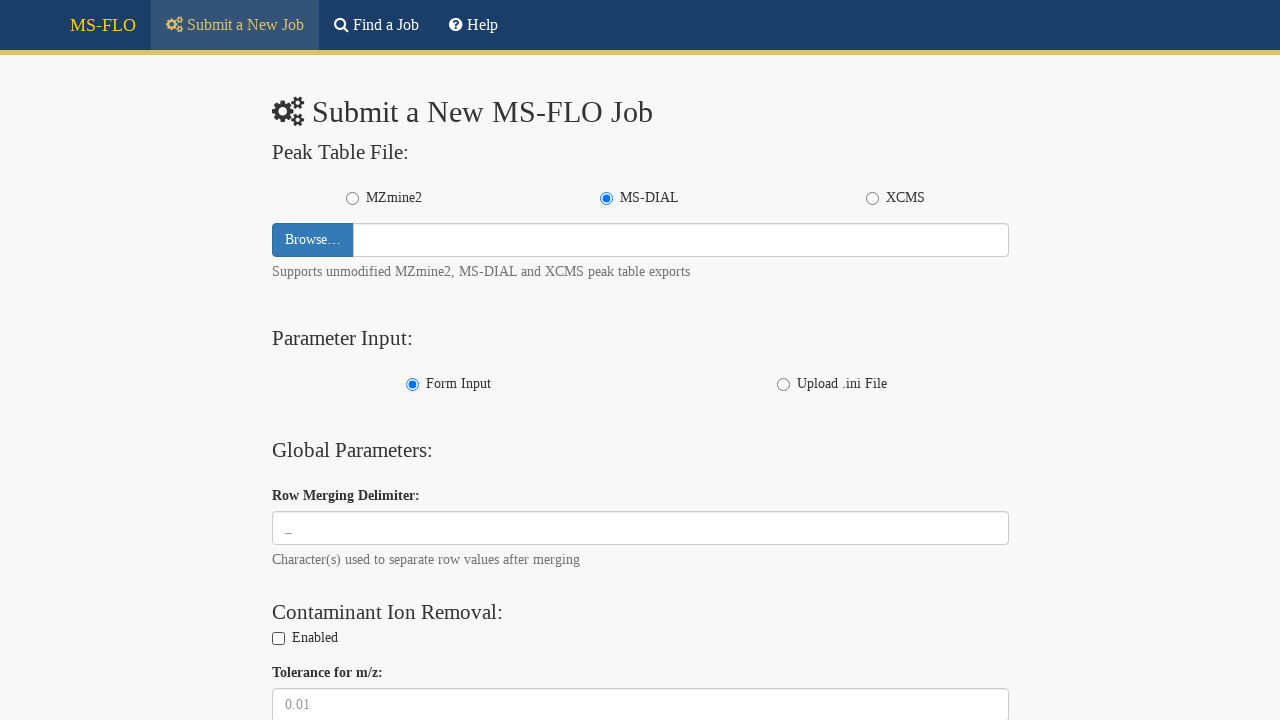

Disabled adducts analysis at (278, 366) on xpath=/html/body/div/div/form/div[5]/div[15]/label/input
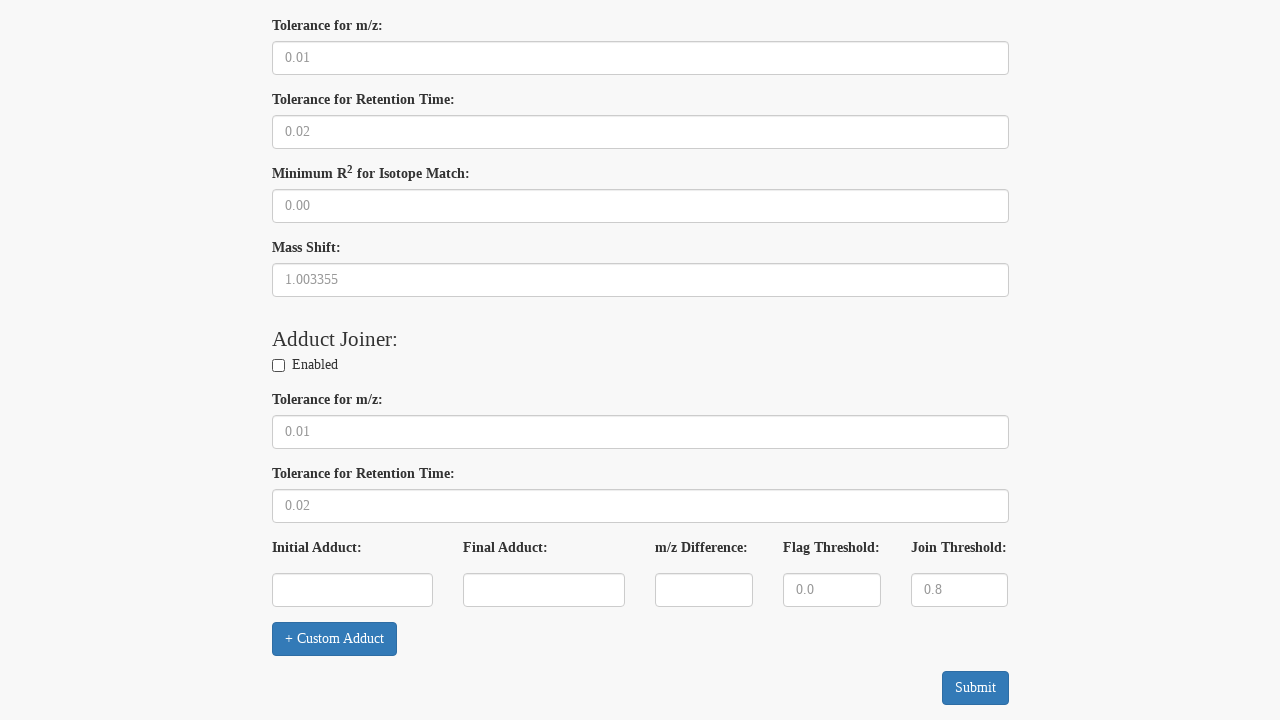

Set duplicate peak height to 500 on xpath=/html/body/div/div/form/div[5]/div[8]/input
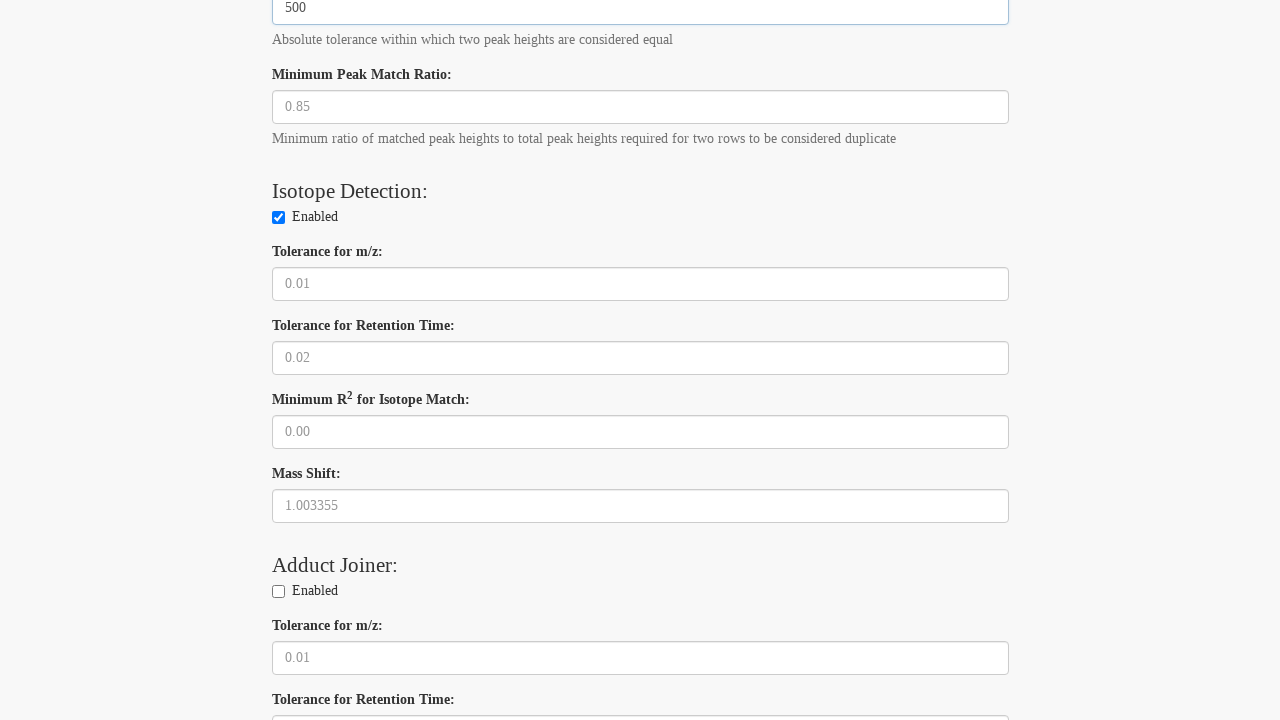

Set duplicate RT tolerance to 0.05 on xpath=/html/body/div/div/form/div[5]/div[7]/input
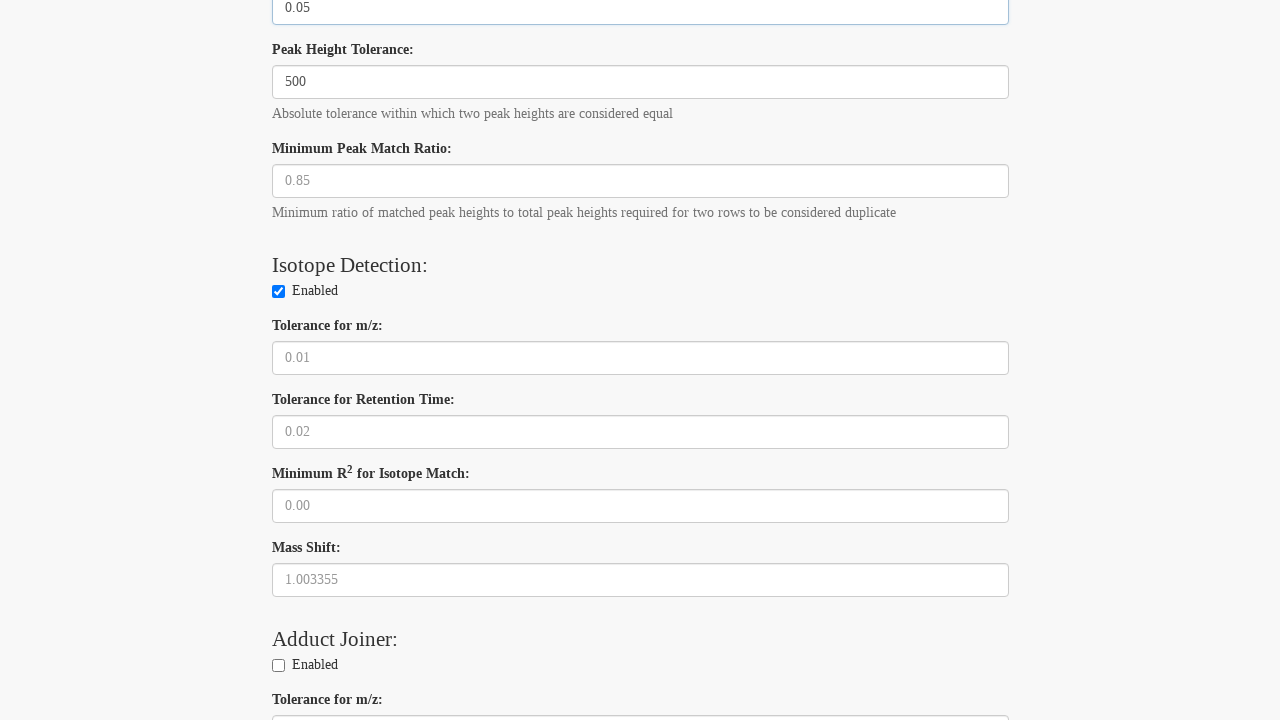

Set duplicate m/z tolerance to 0.005 on xpath=/html/body/div/div/form/div[5]/div[6]/input
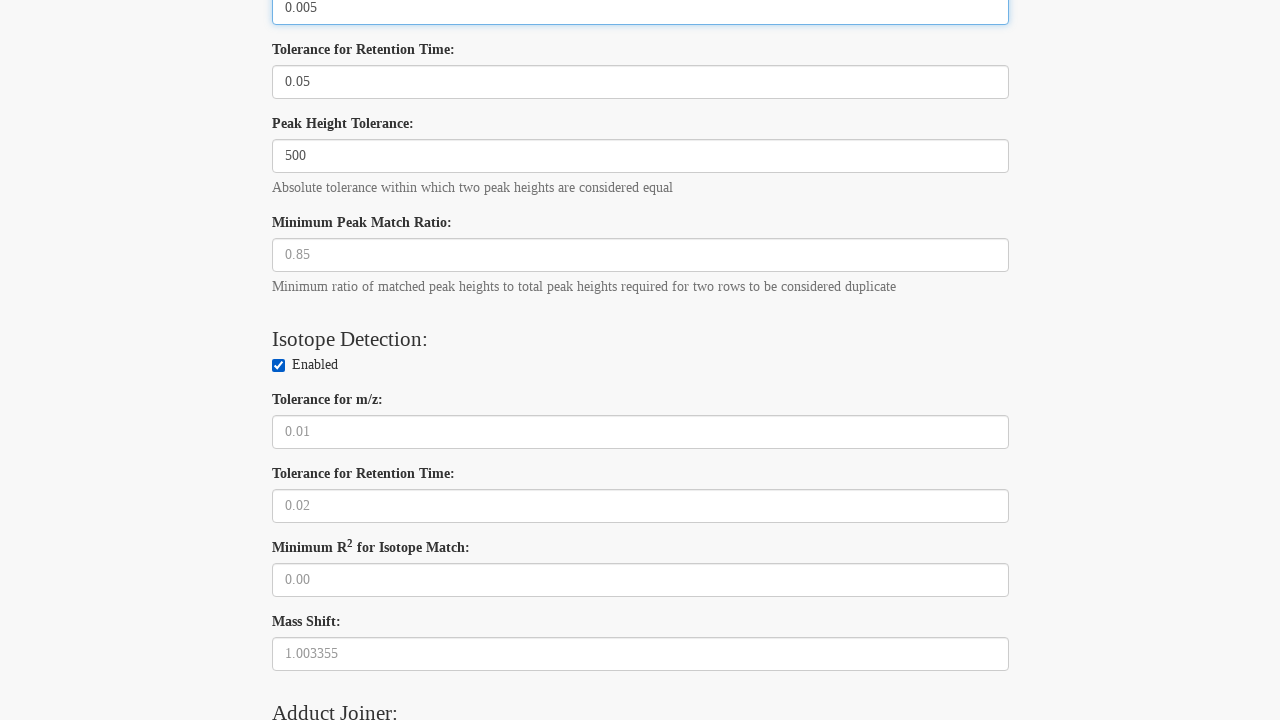

Set duplicate min peak match ratio to 0.7 on xpath=/html/body/div/div/form/div[5]/div[9]/input
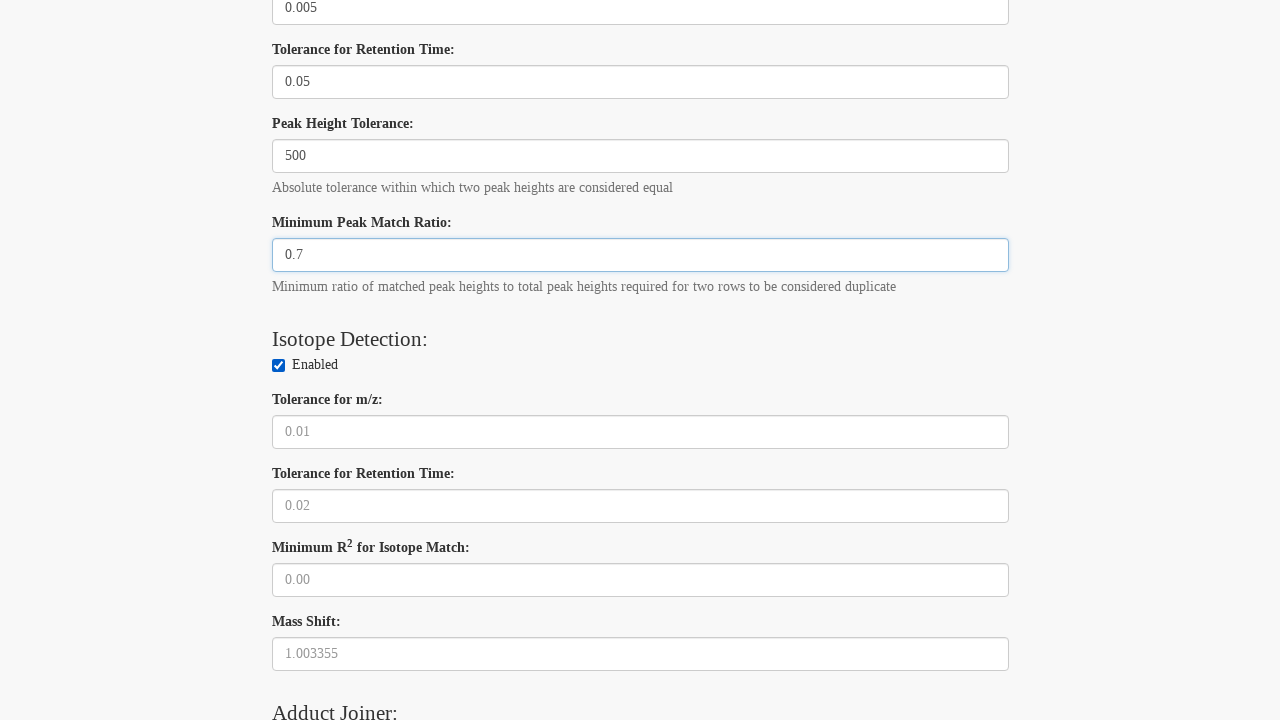

Set isotope tolerance to 0.7 on xpath=/html/body/div/div/form/div[5]/div[13]/input
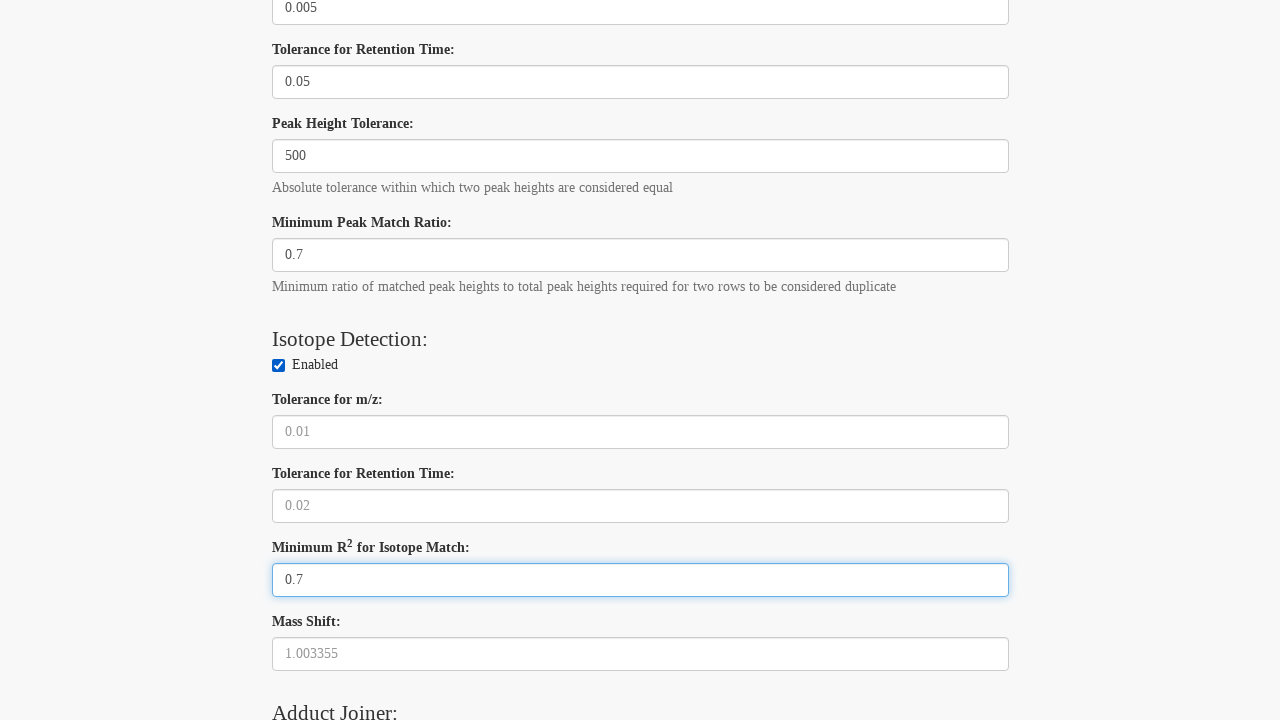

Submitted the MS-FLO form with all configured parameters at (975, 688) on xpath=/html/body/div/div/form/div[6]/input
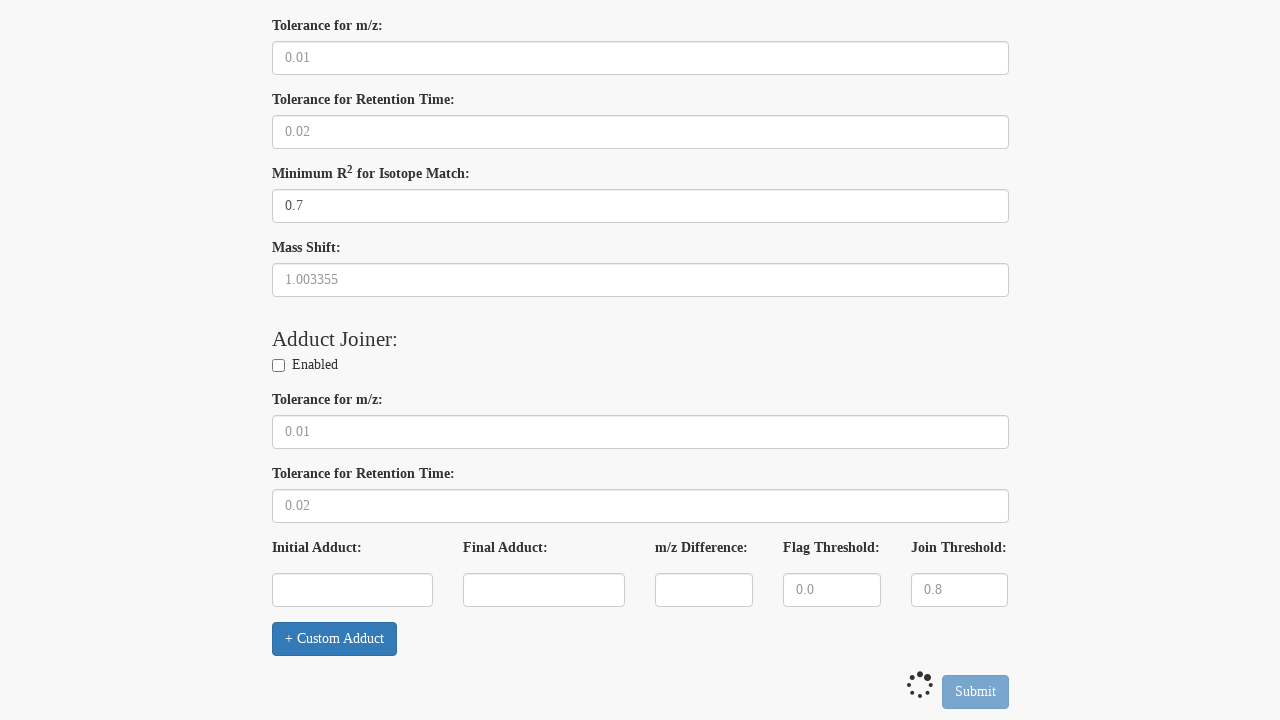

Waited 2 seconds for form submission response
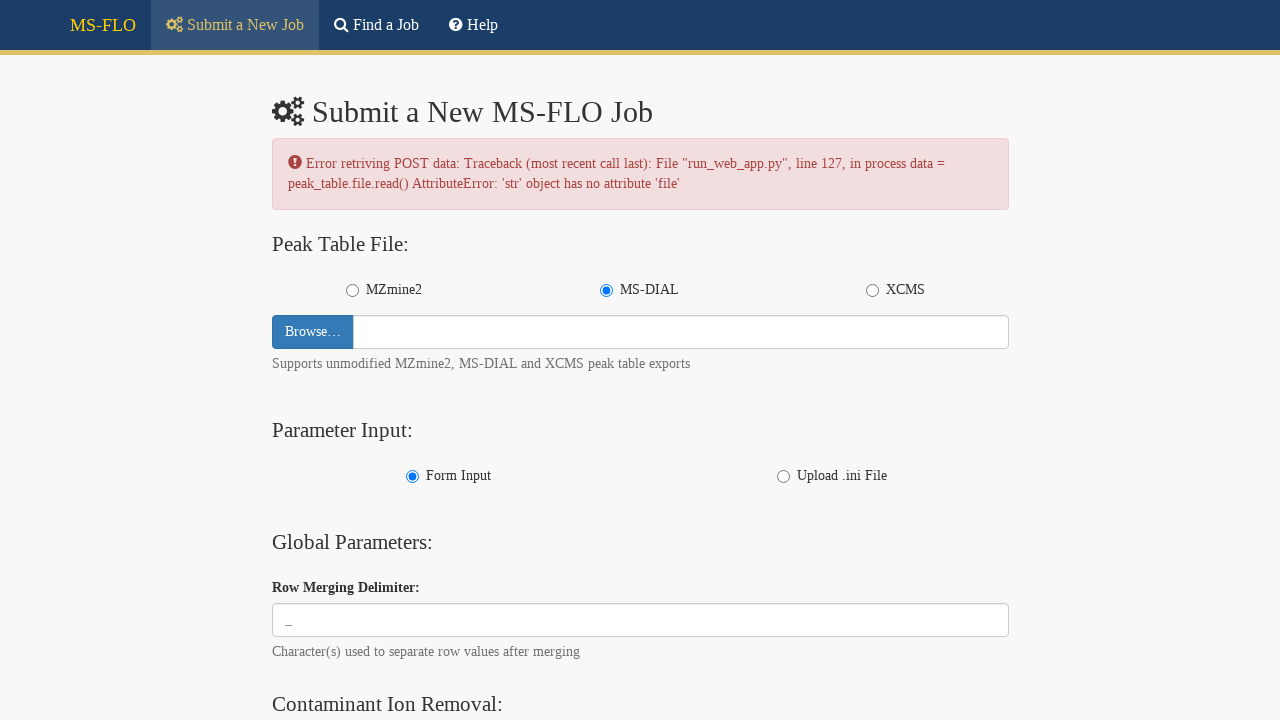

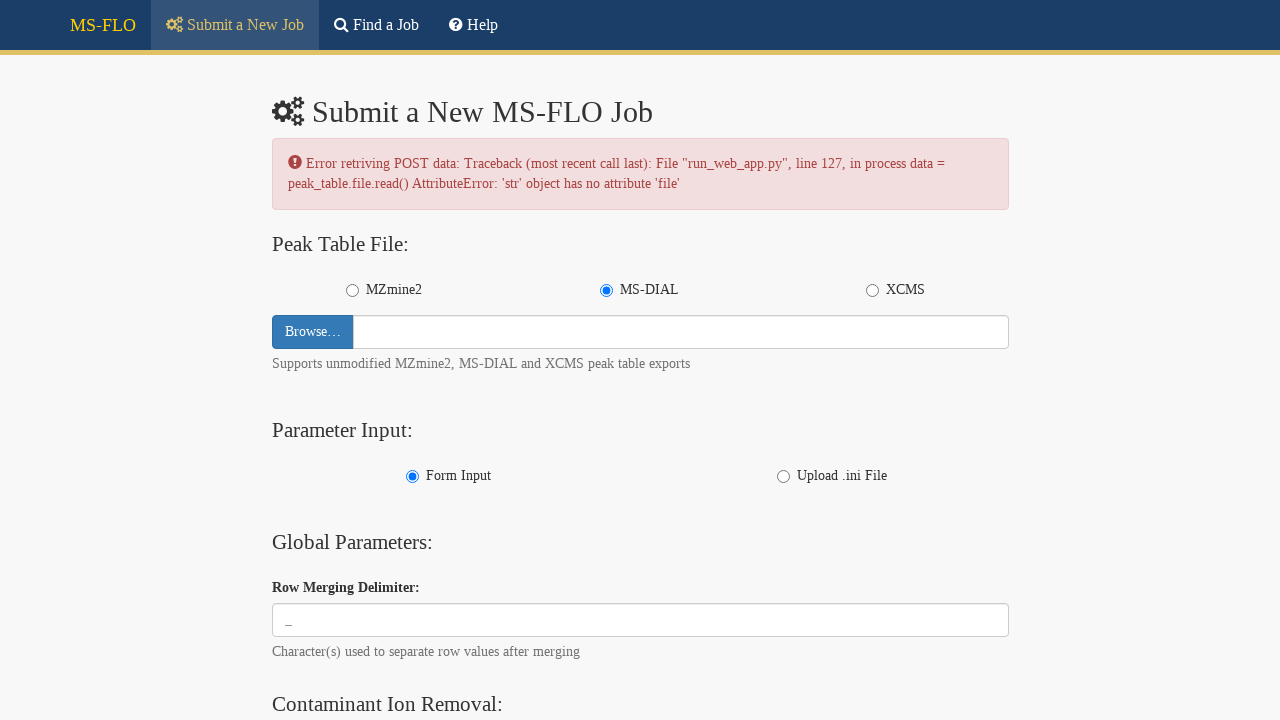